Tests scrolling functionality using JavaScript to scroll to a specific element on the page

Starting URL: https://demo.automationtesting.in/Register.html

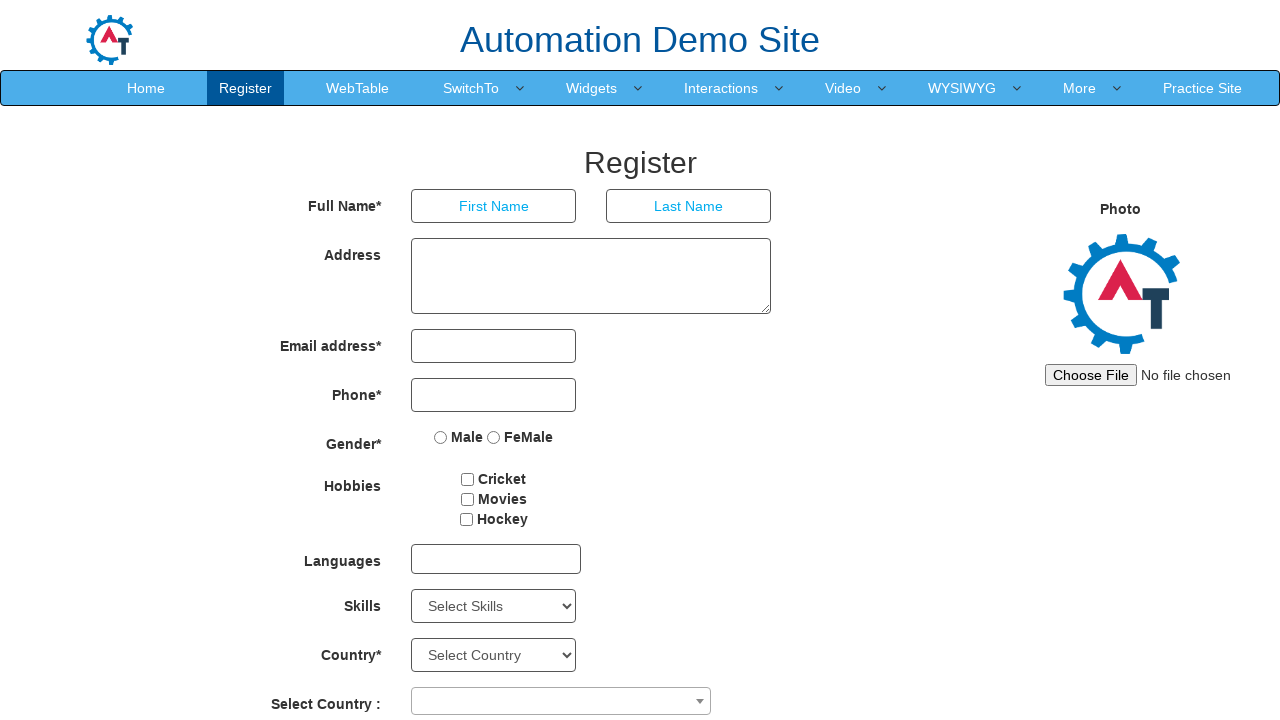

Waited for second password input field to be present
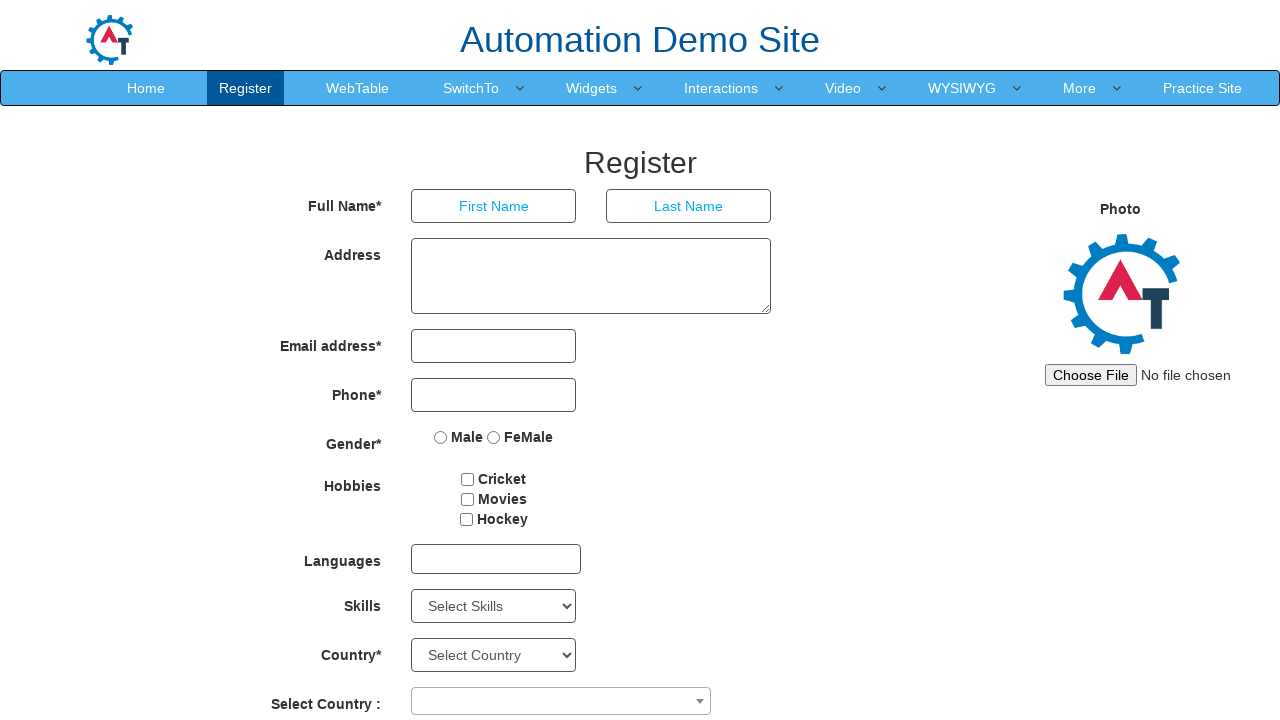

Located the submit button element
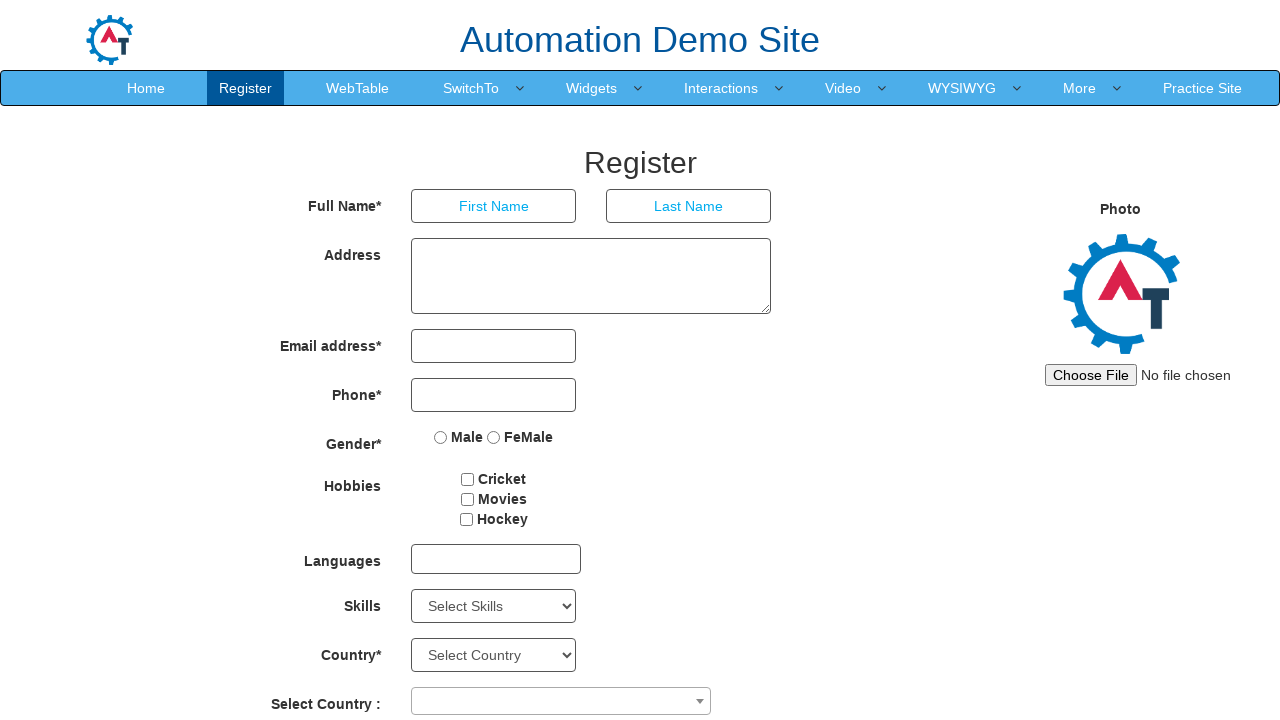

Scrolled to submit button using JavaScript
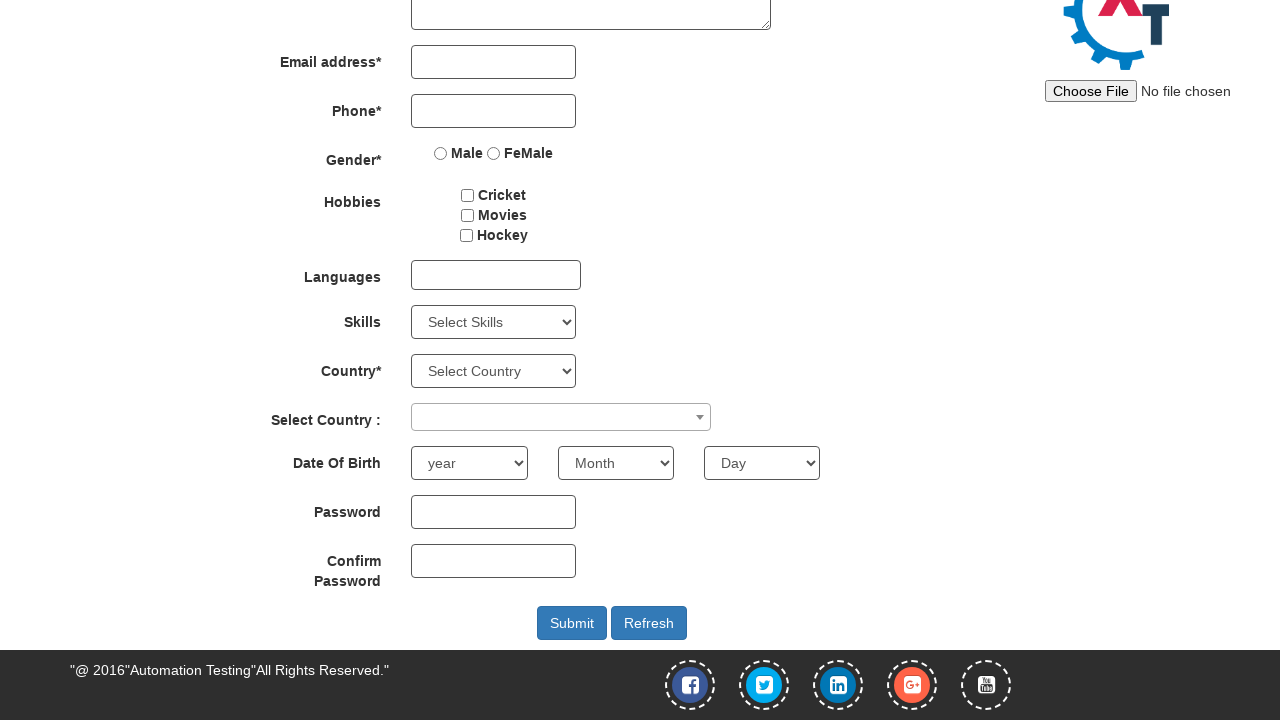

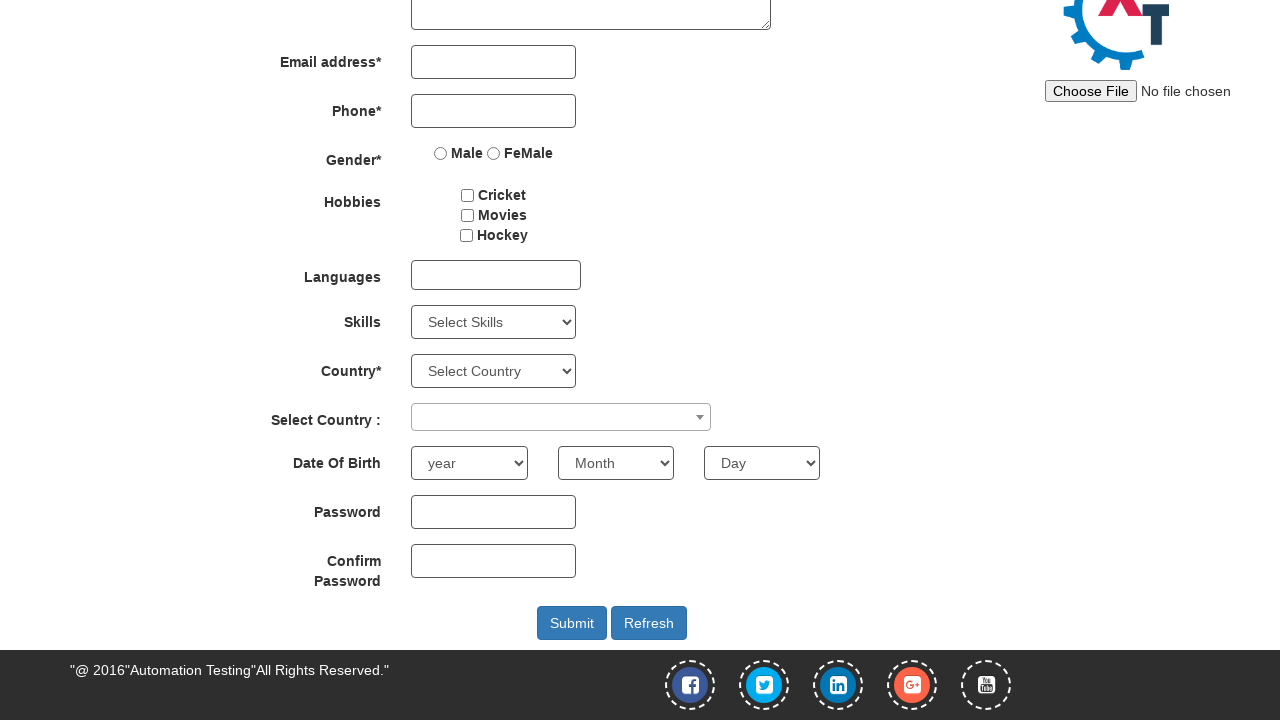